Tests accepting a JavaScript alert by clicking the first button, accepting the alert, and verifying the result message is displayed

Starting URL: https://the-internet.herokuapp.com/javascript_alerts

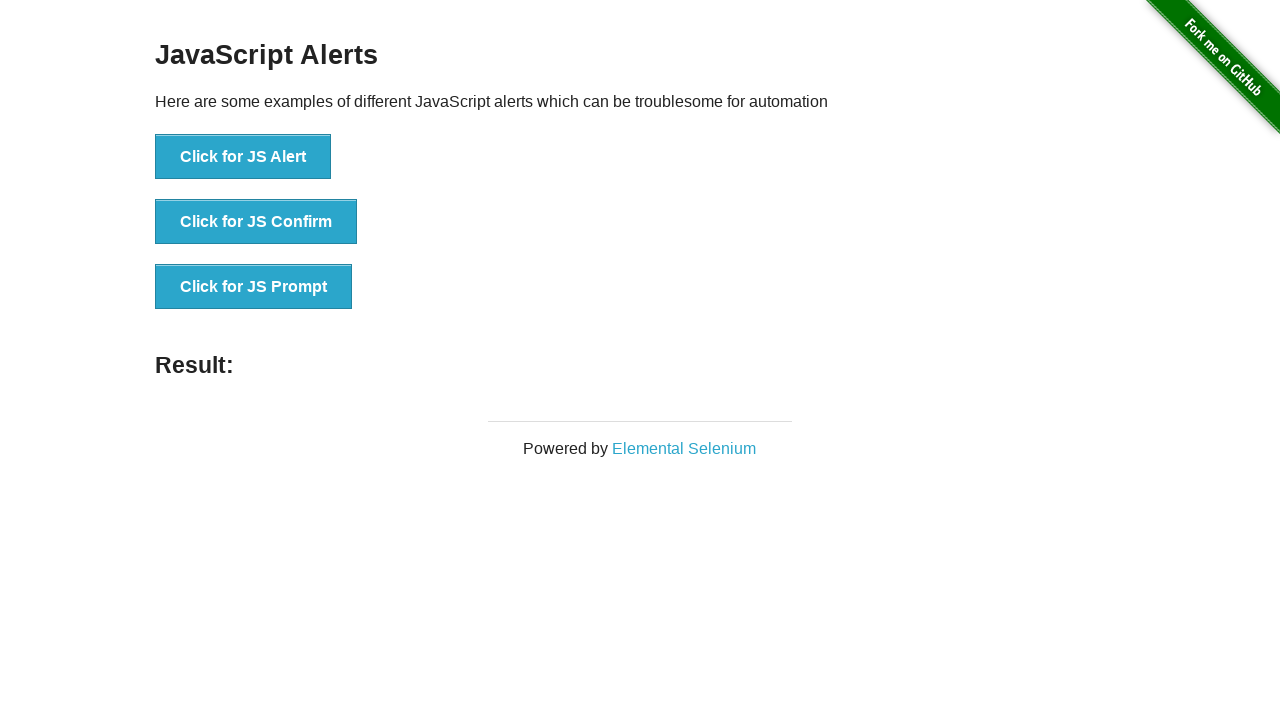

Clicked the JS Alert button at (243, 157) on button[onclick='jsAlert()']
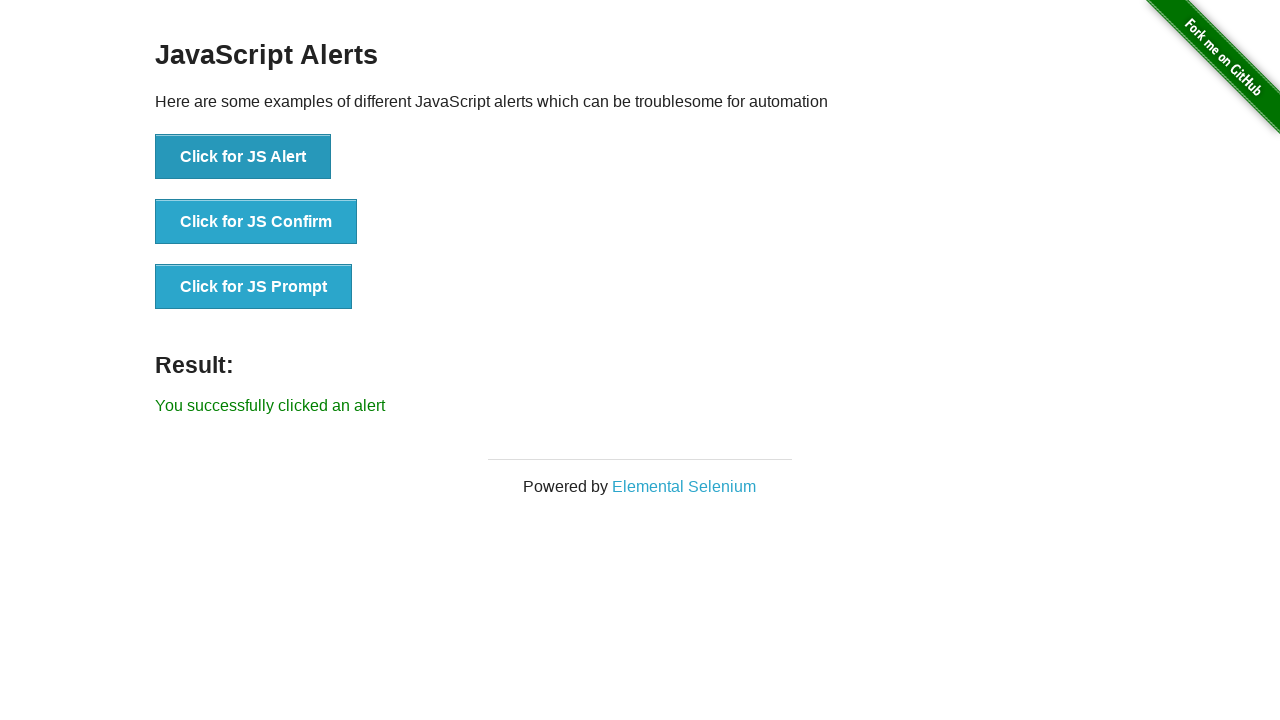

Set up dialog handler to accept alerts
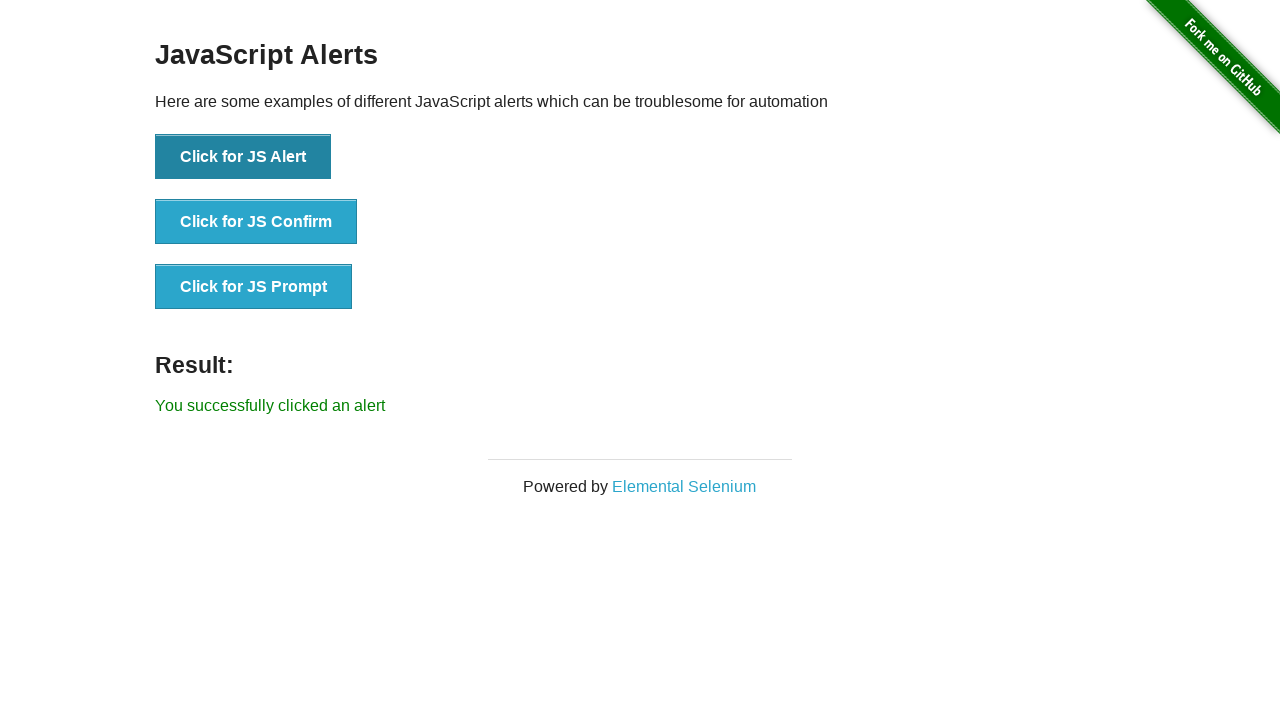

Clicked the JS Alert button to trigger and accept alert at (243, 157) on button[onclick='jsAlert()']
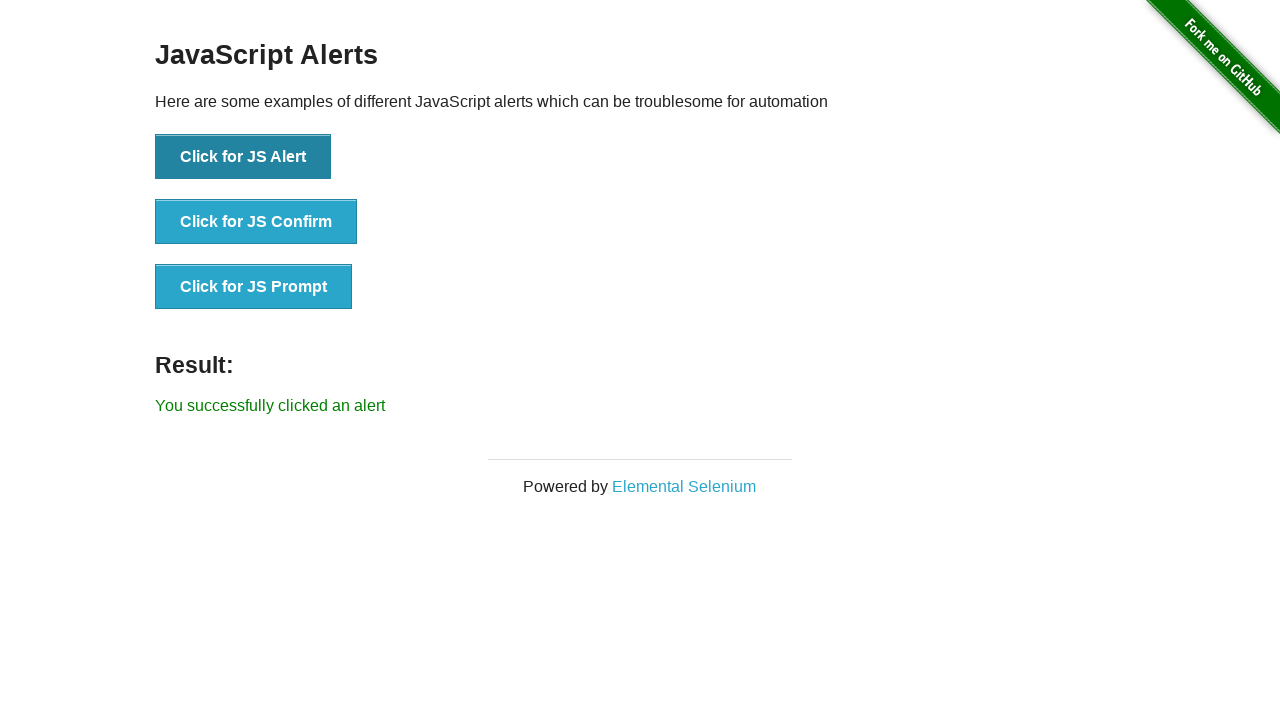

Result message element loaded
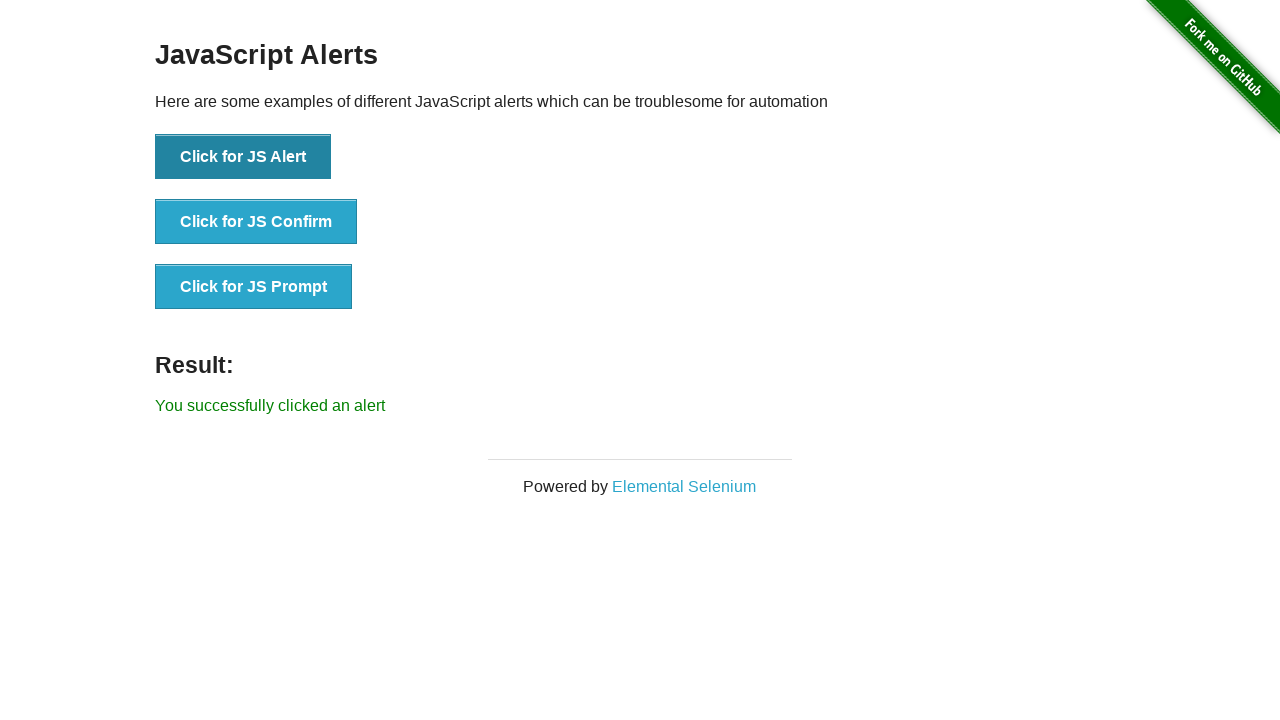

Located result message element
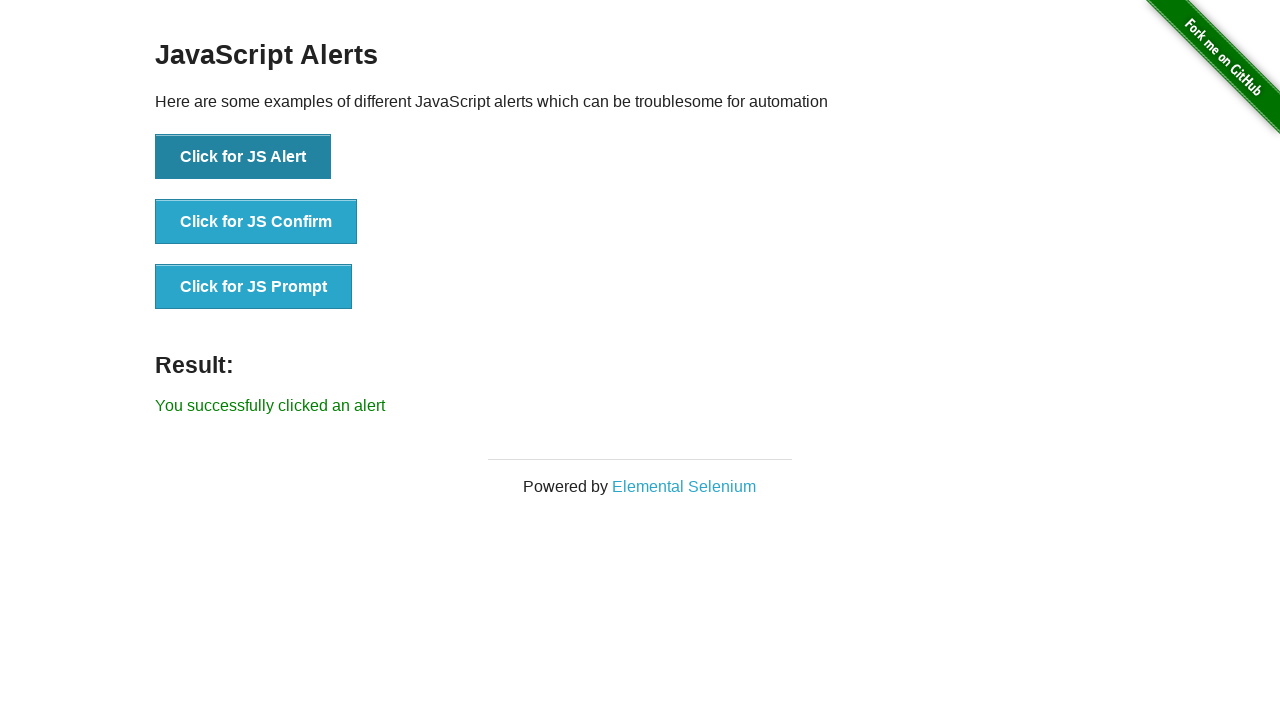

Verified result message is visible
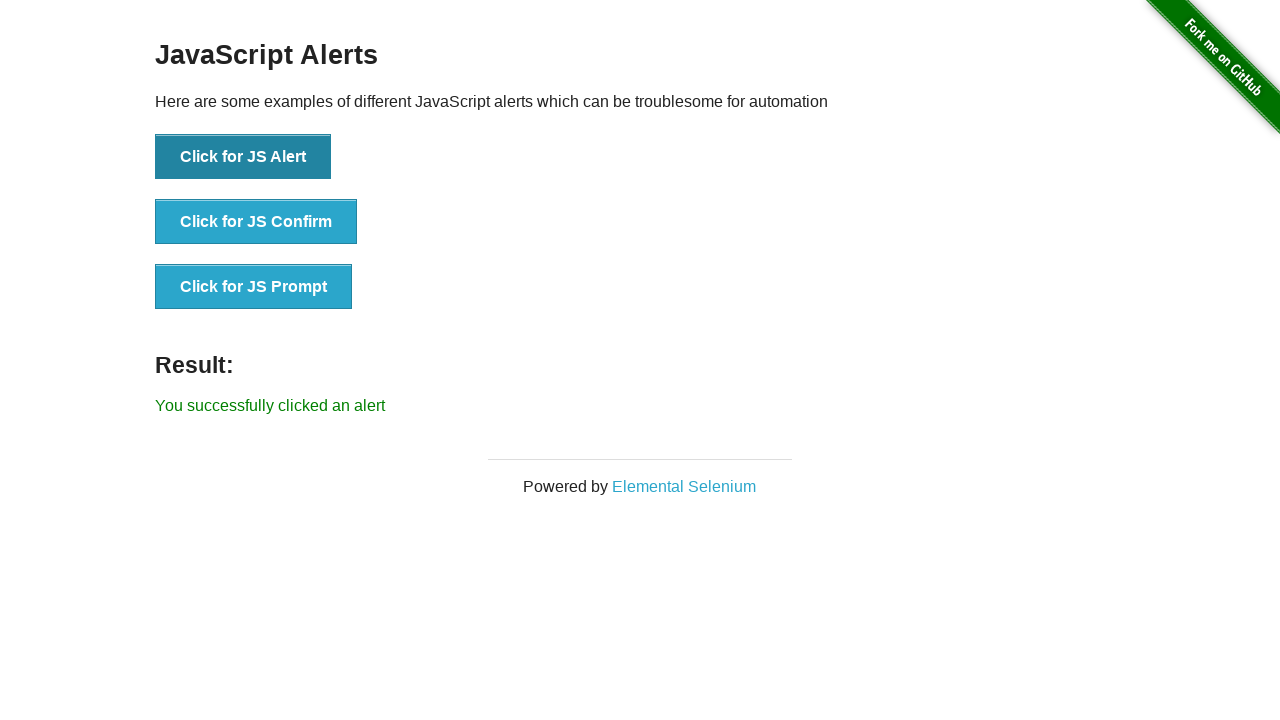

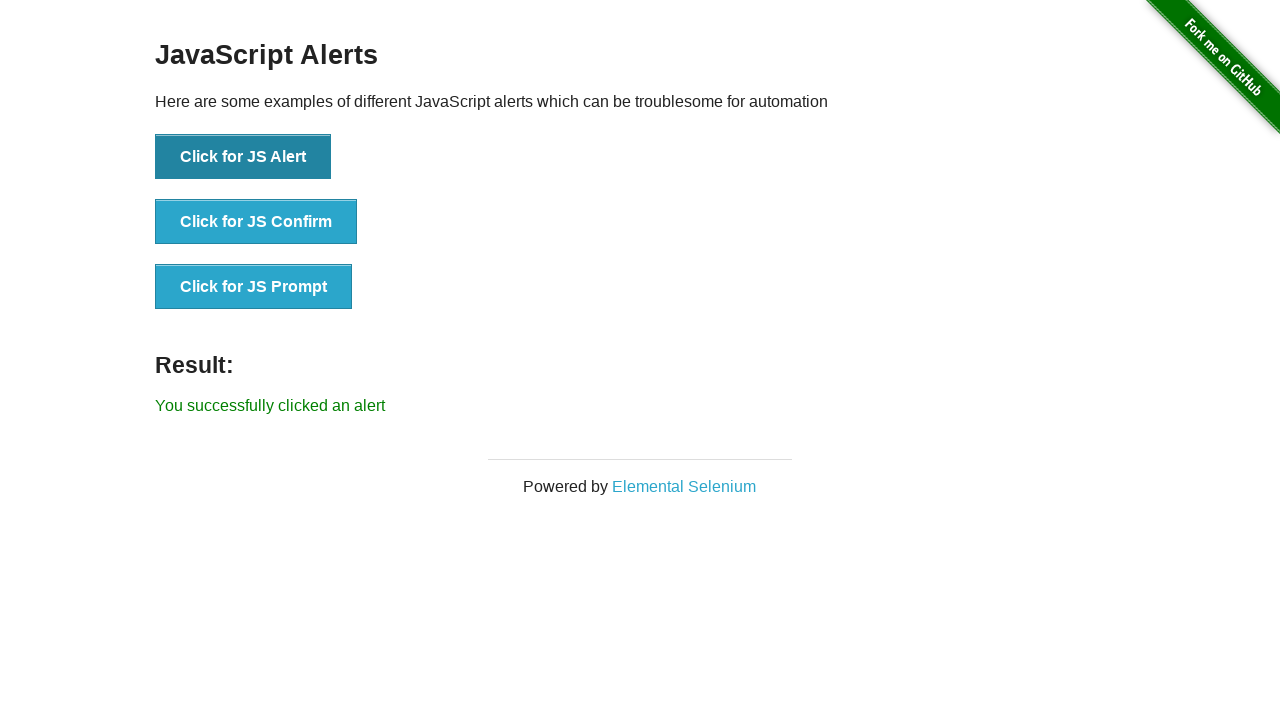